Tests navigation to Checkout/Cart page via footer Order button

Starting URL: http://intershop5.skillbox.ru/

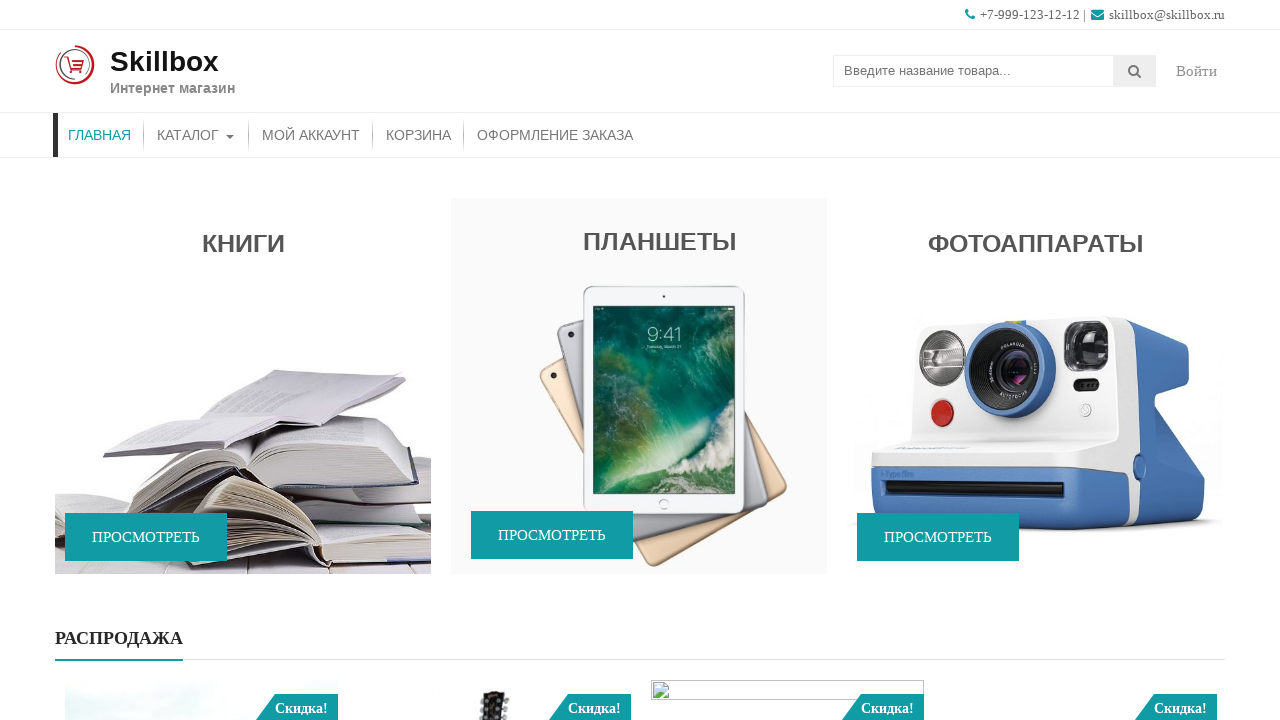

Scrolled down to footer area
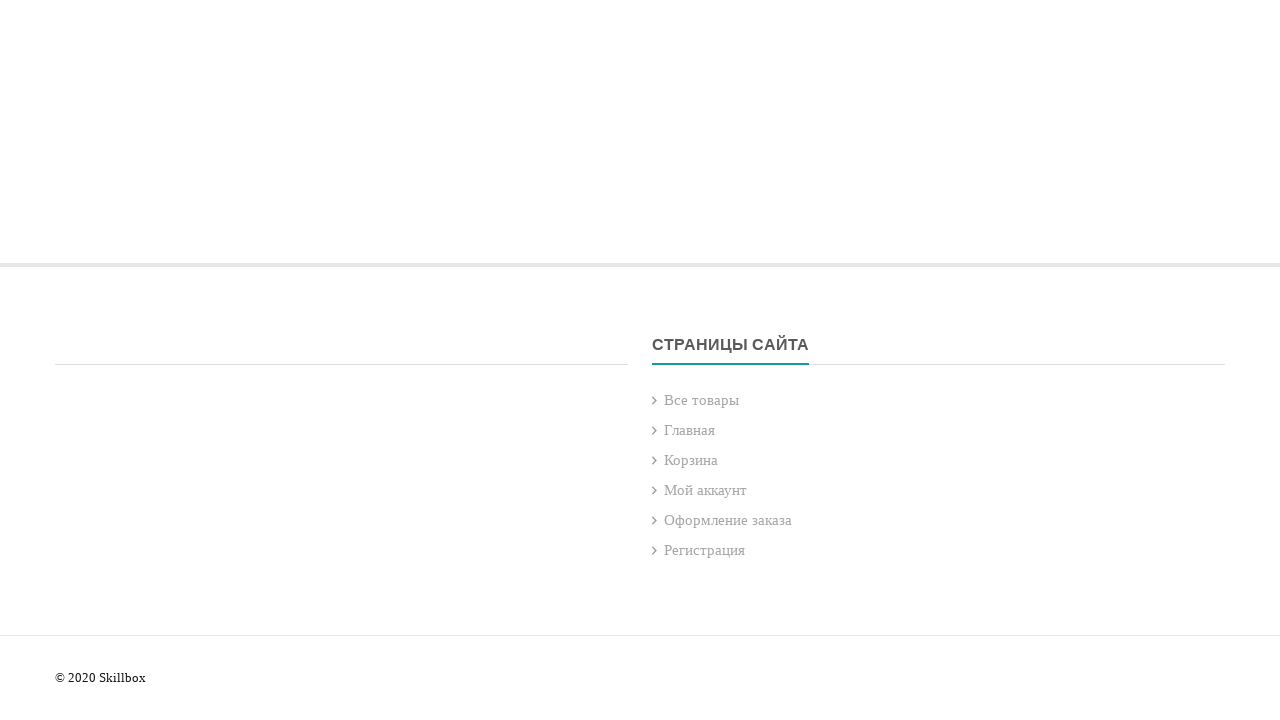

Clicked 'Оформление заказа' (Order/Checkout) button in footer at (728, 520) on xpath=//div[@class='top-footer-block']//a[contains(text(),'Оформление заказа')]
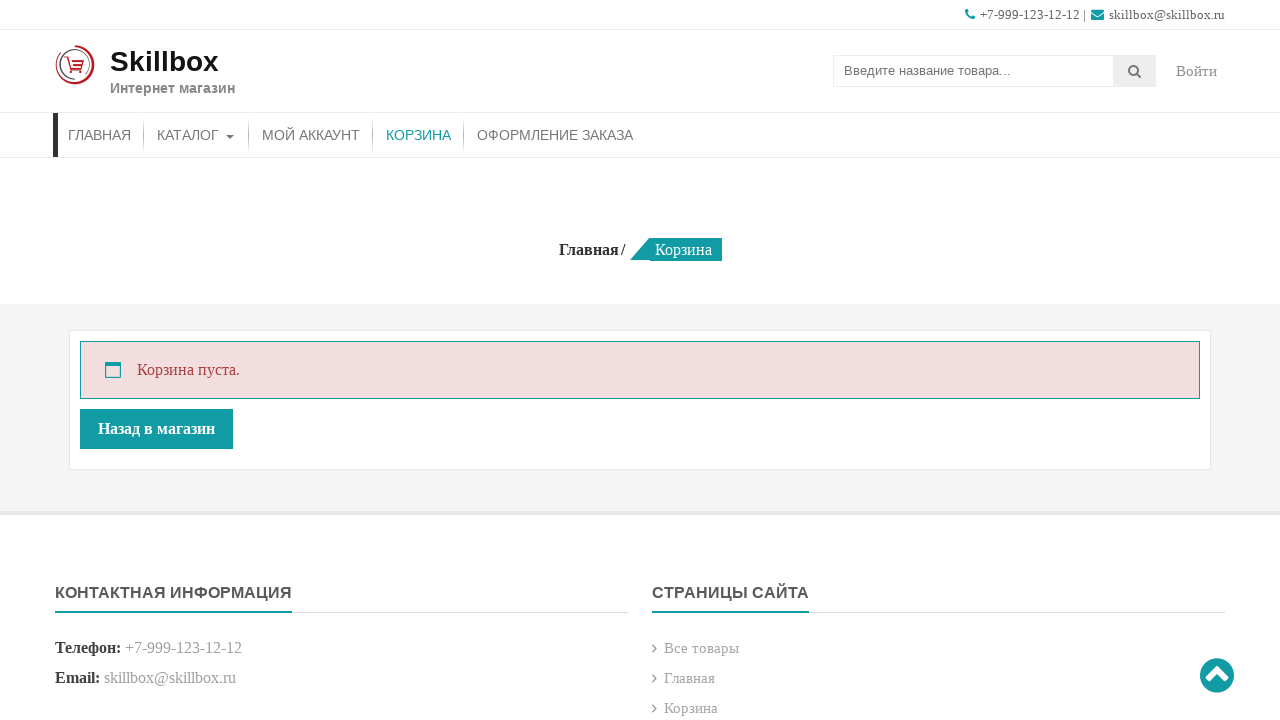

Cart/Checkout page loaded successfully
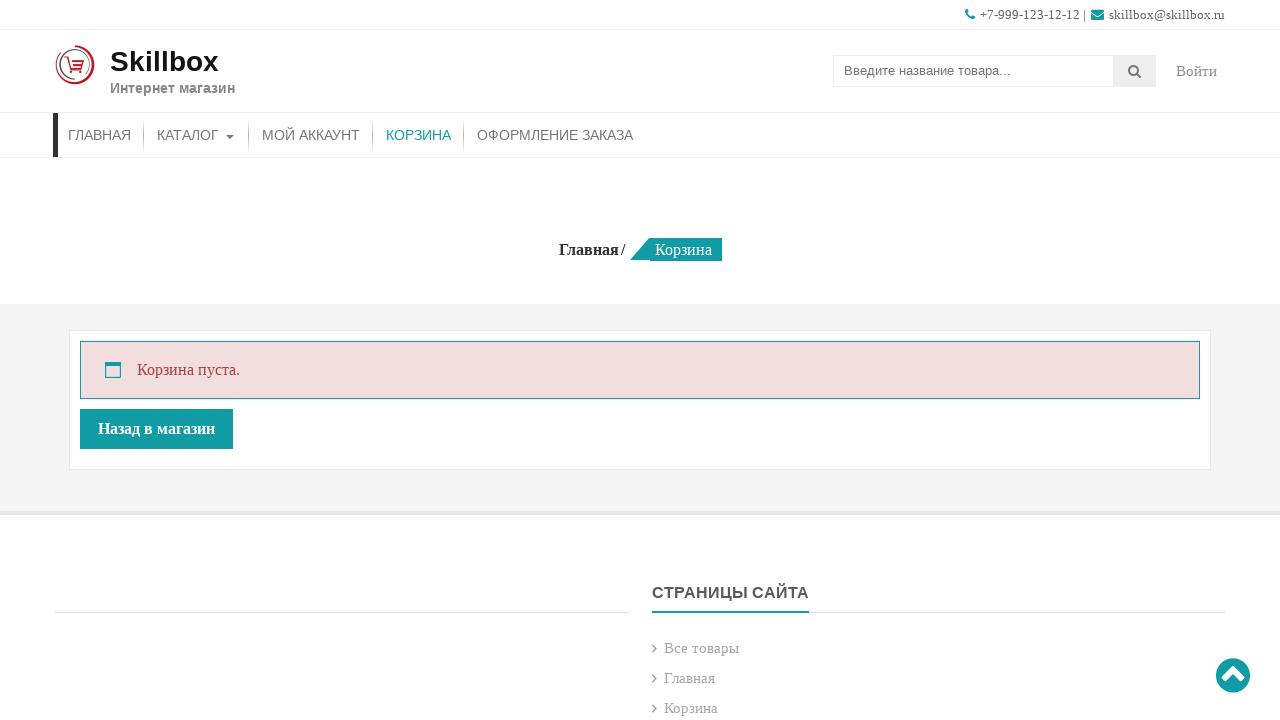

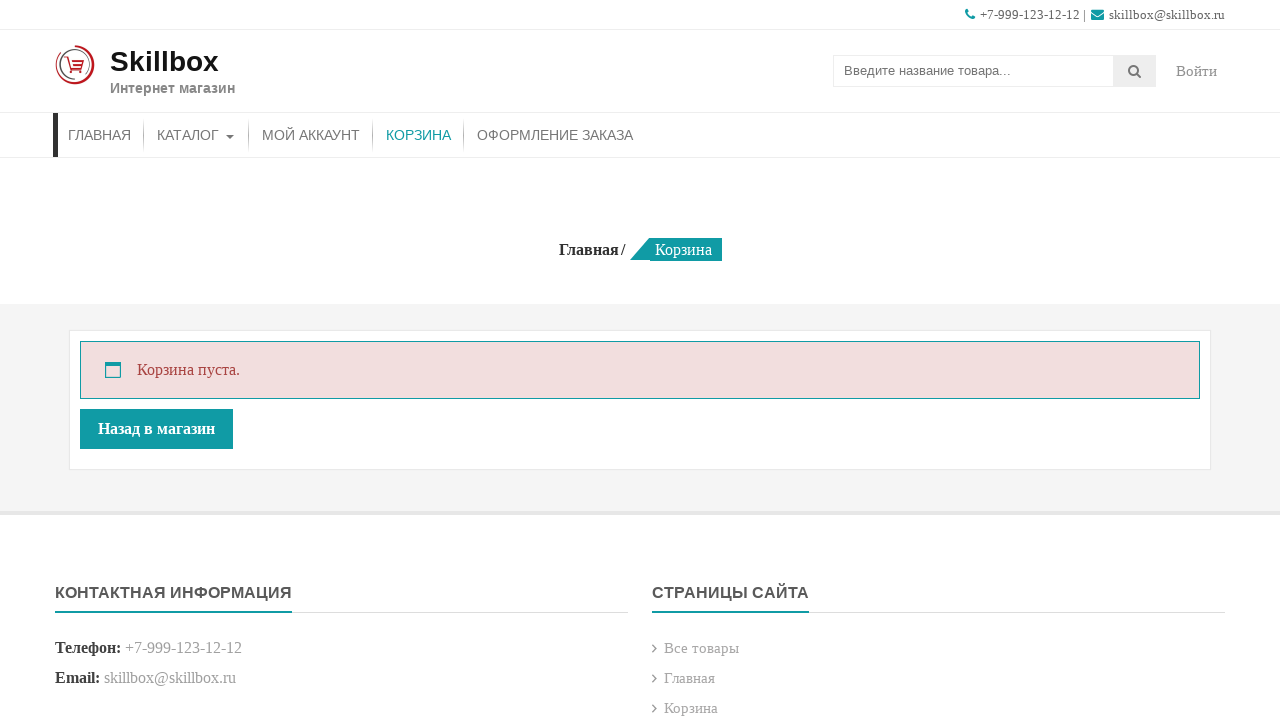